Tests file upload functionality by uploading a file and verifying the success message is displayed

Starting URL: https://the-internet.herokuapp.com/upload

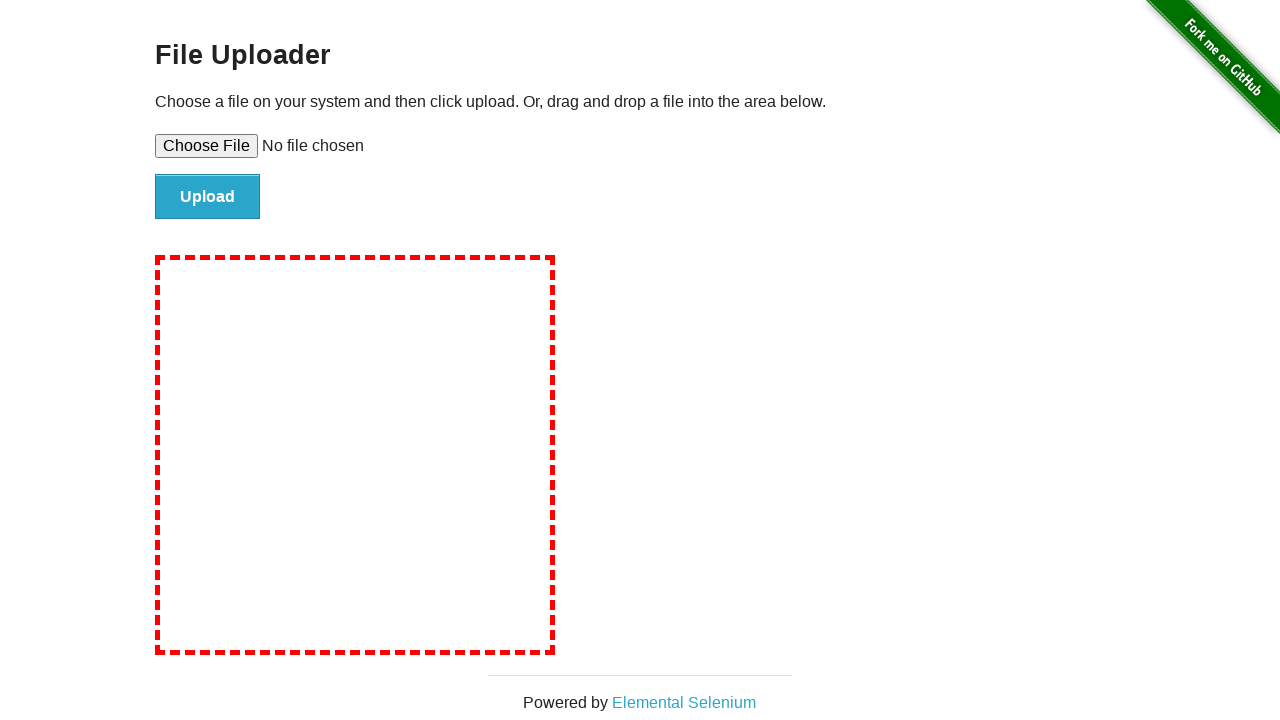

Created temporary test file for upload
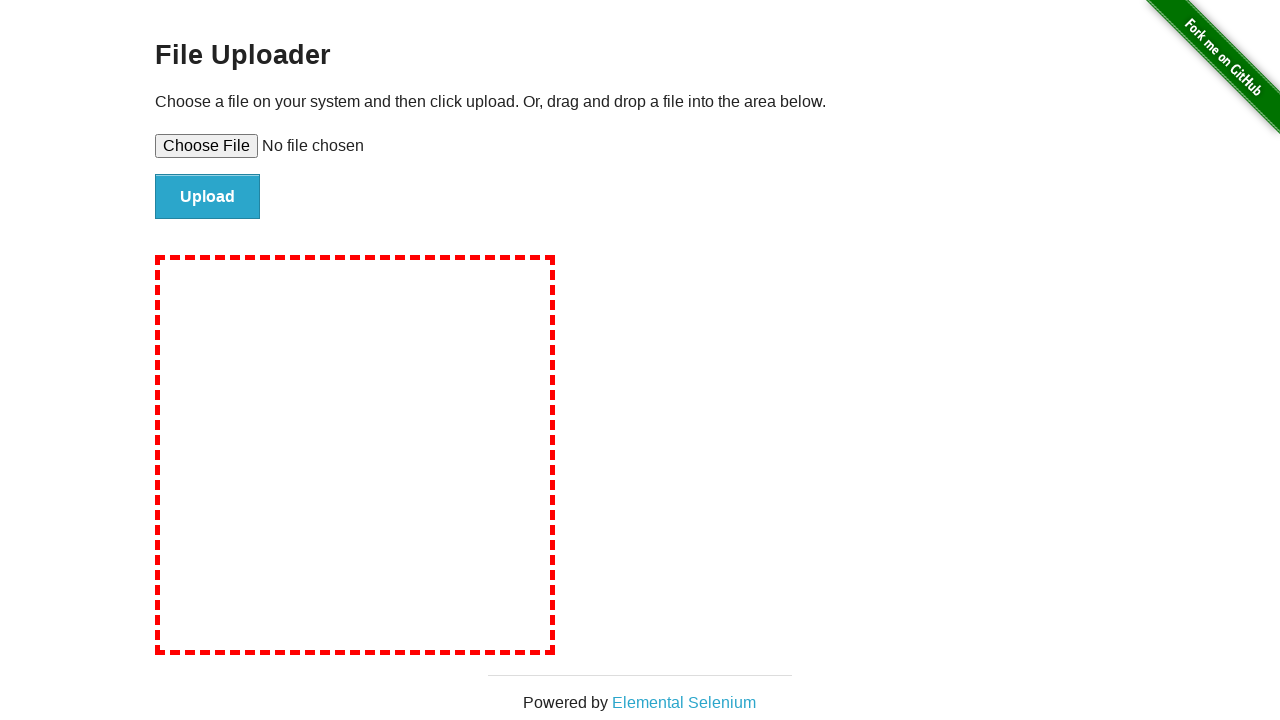

Set file input with test file path
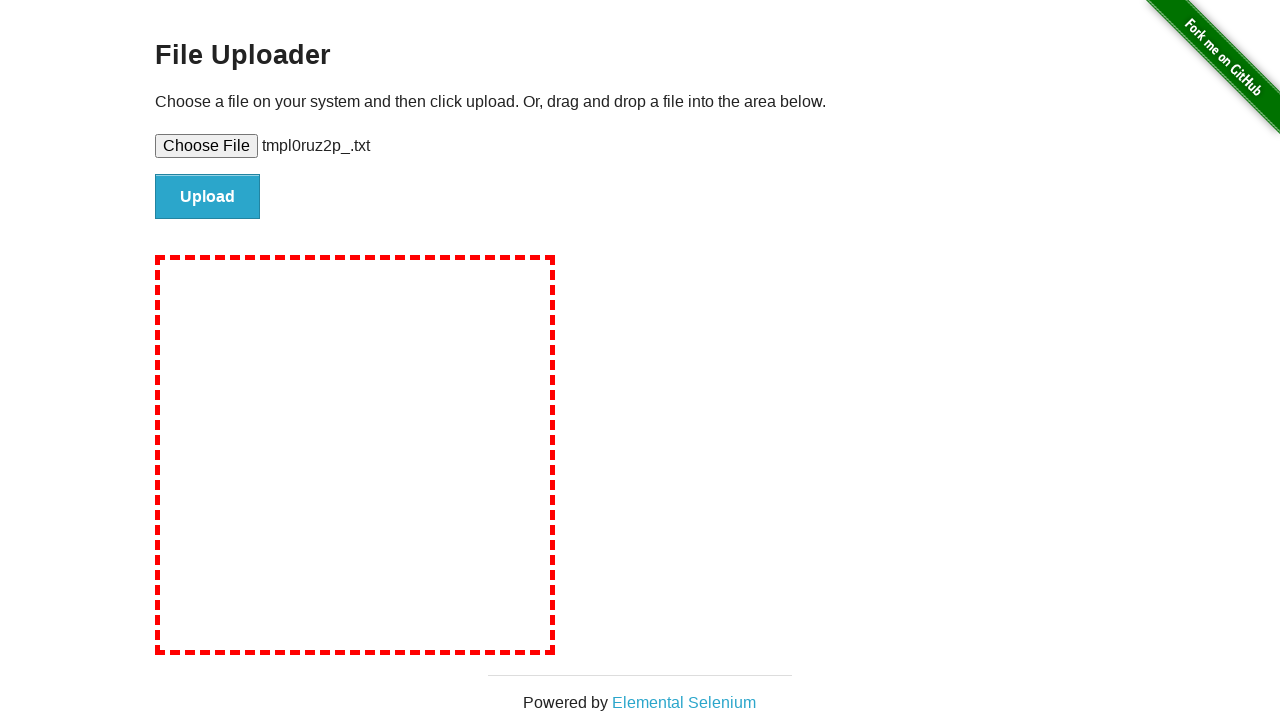

Clicked submit button to upload file at (208, 197) on #file-submit
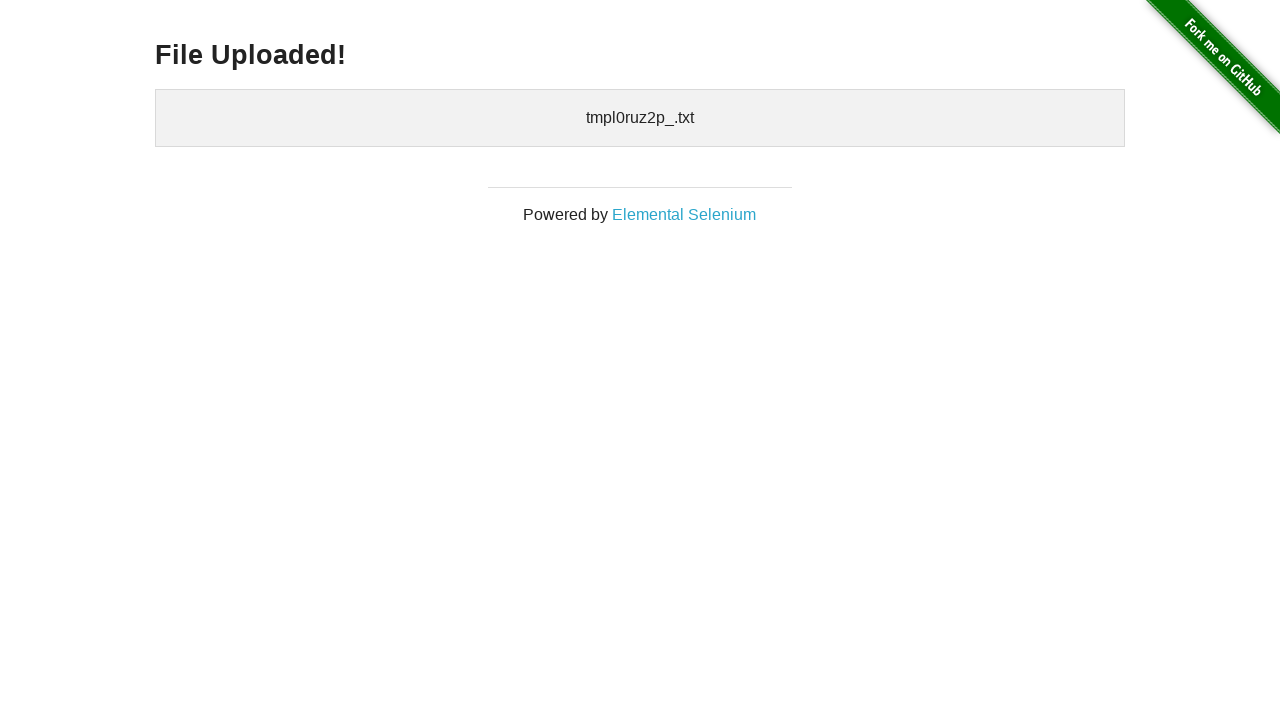

Waited for success message element to load
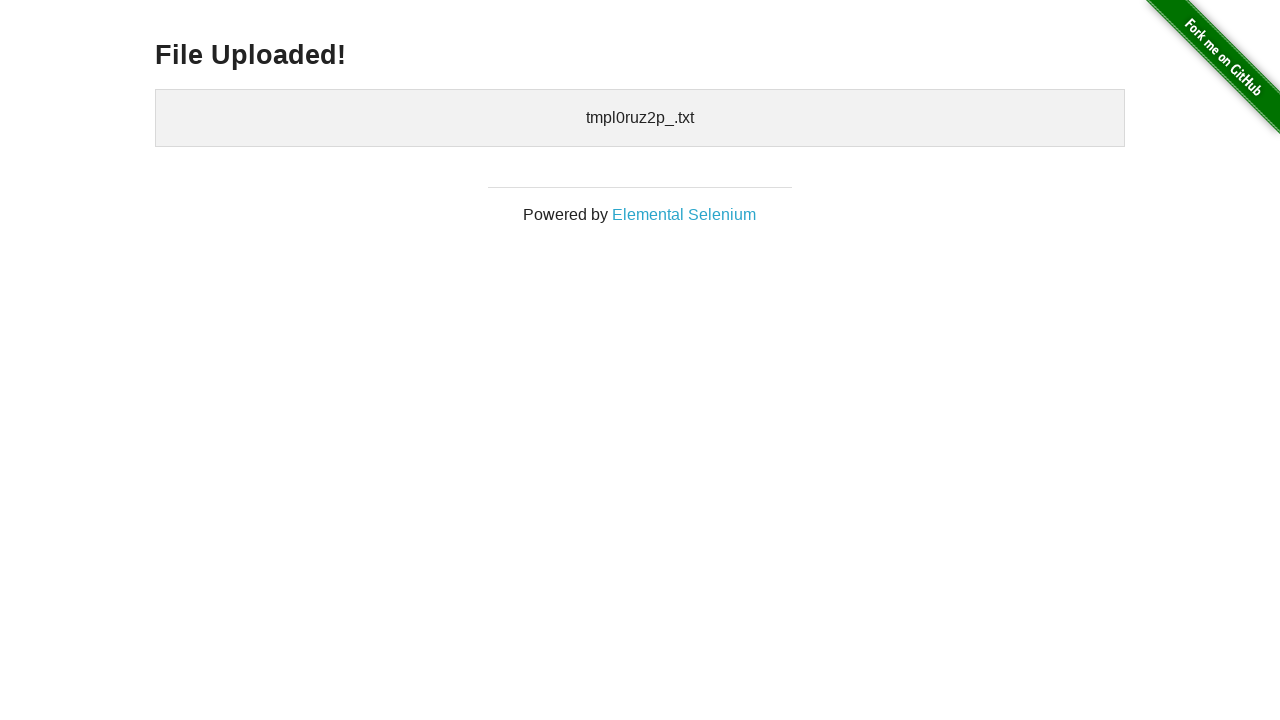

Verified success message displays 'File Uploaded!'
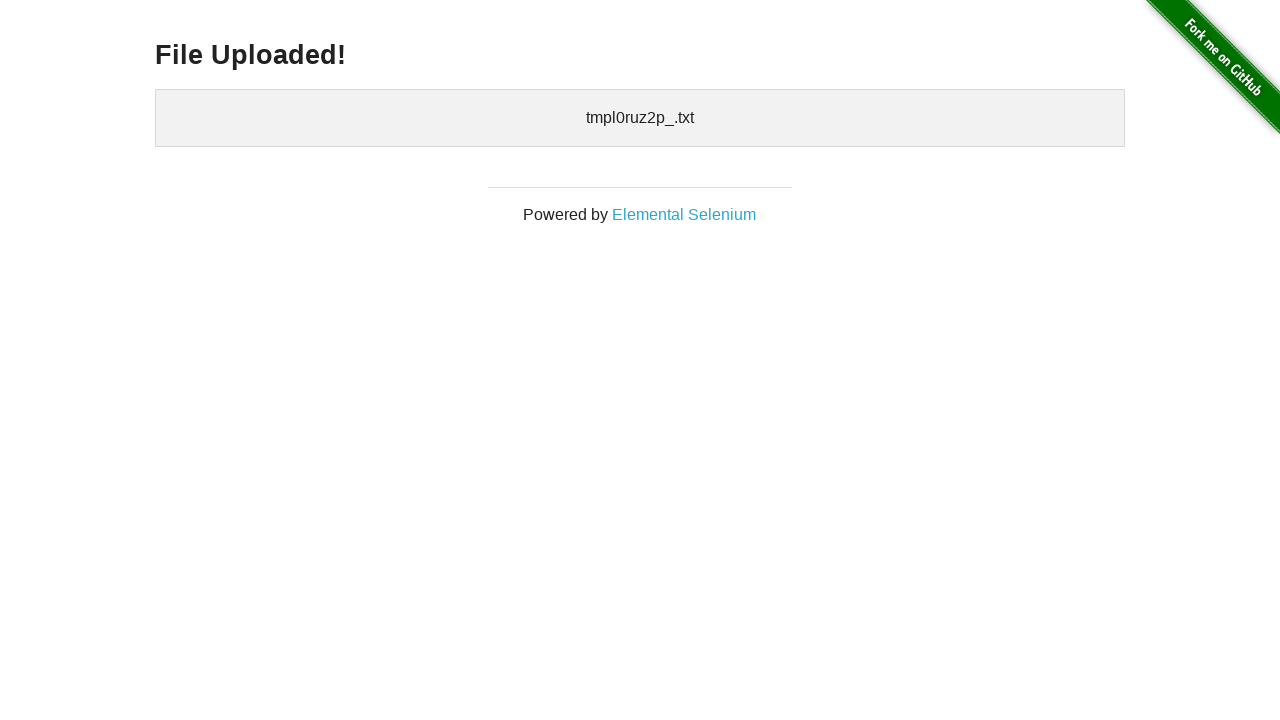

Cleaned up temporary test file
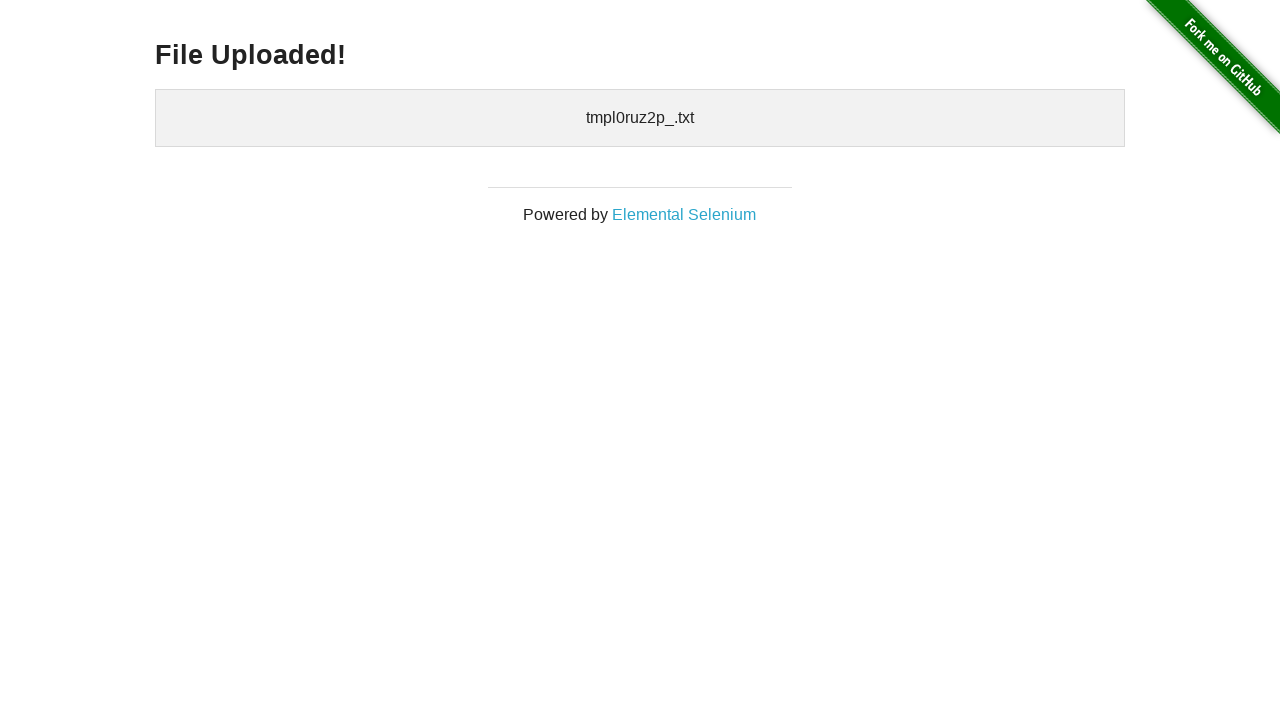

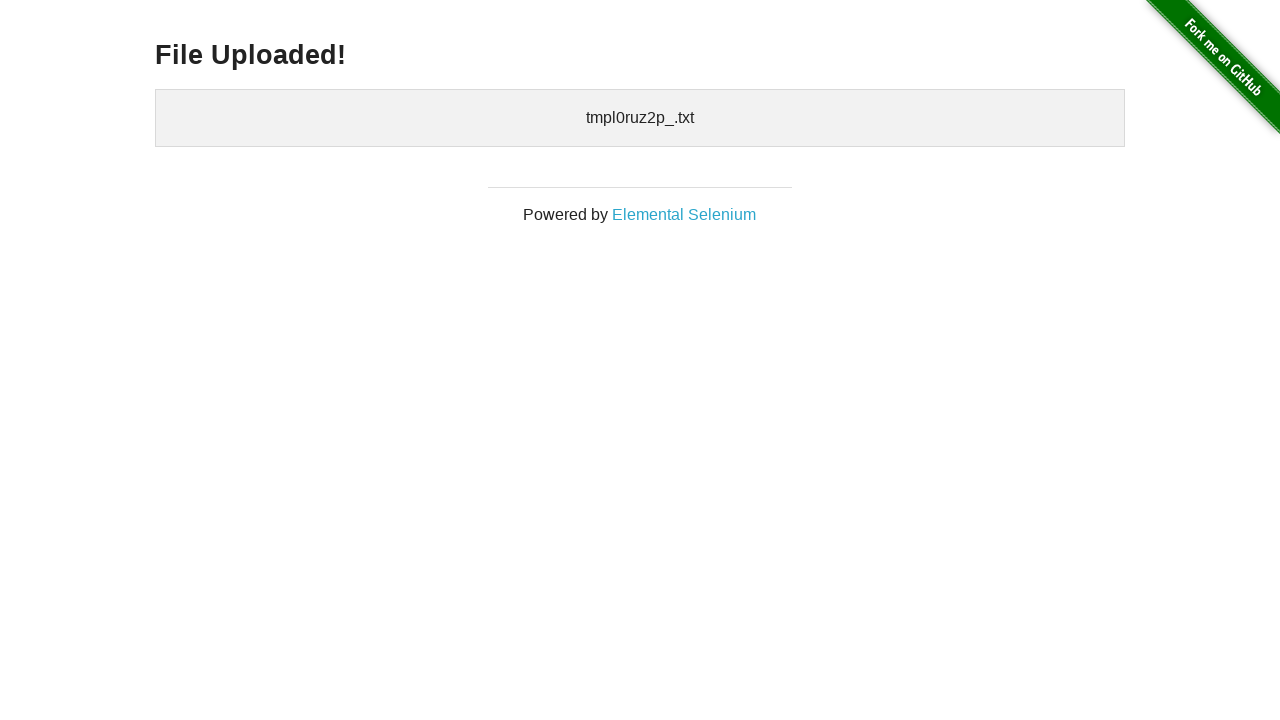